Tests drag and drop functionality on jQuery UI demo page by dragging an element and dropping it onto a target drop zone within an iframe

Starting URL: http://jqueryui.com/droppable/

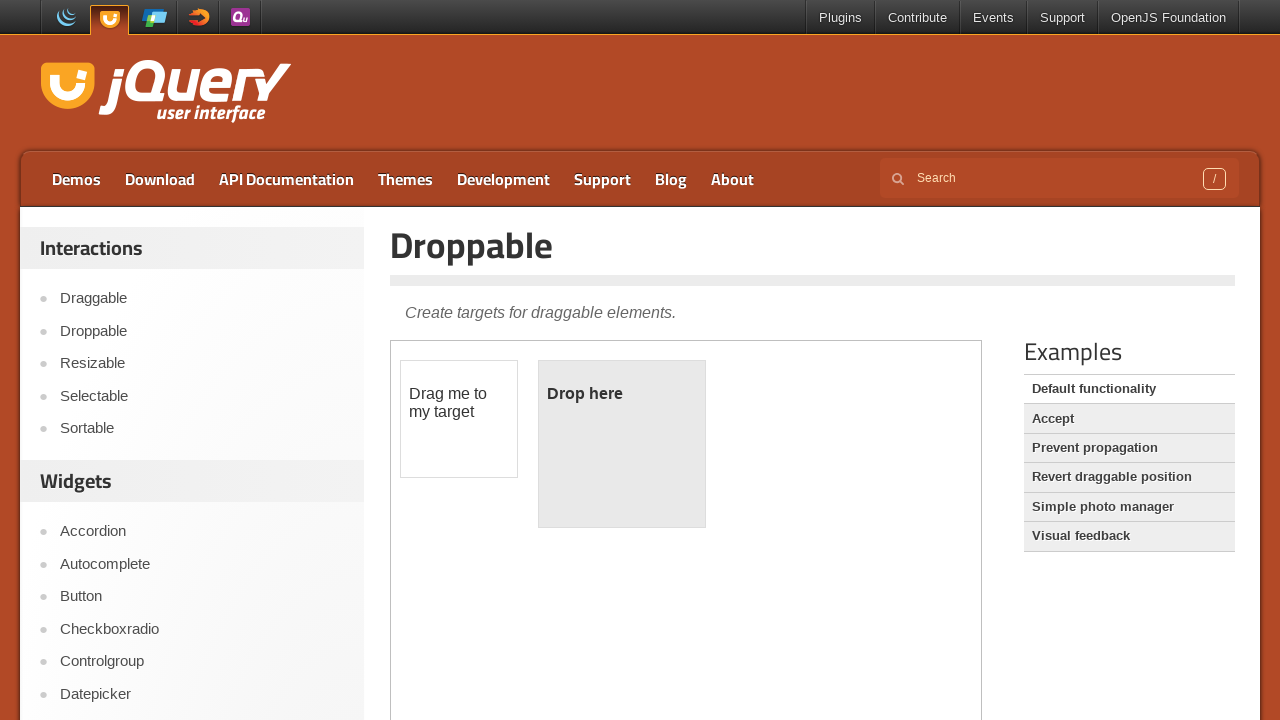

Located the demo iframe
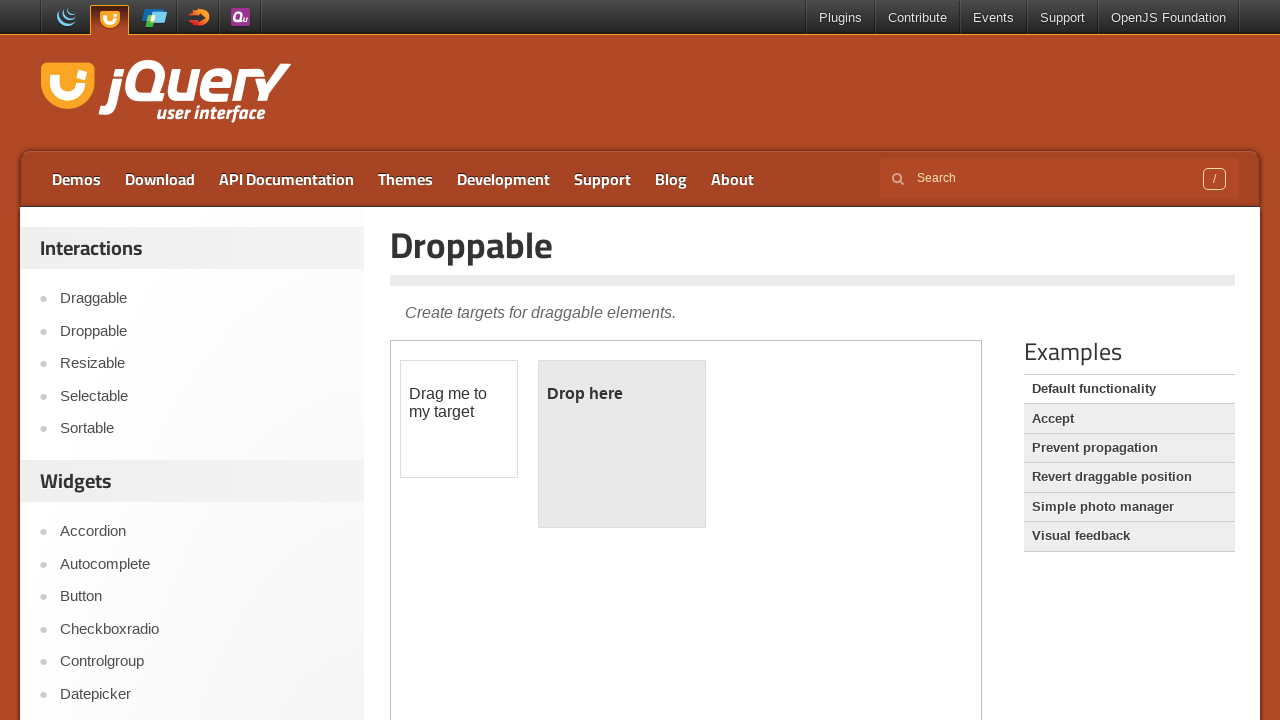

Located the draggable element within the iframe
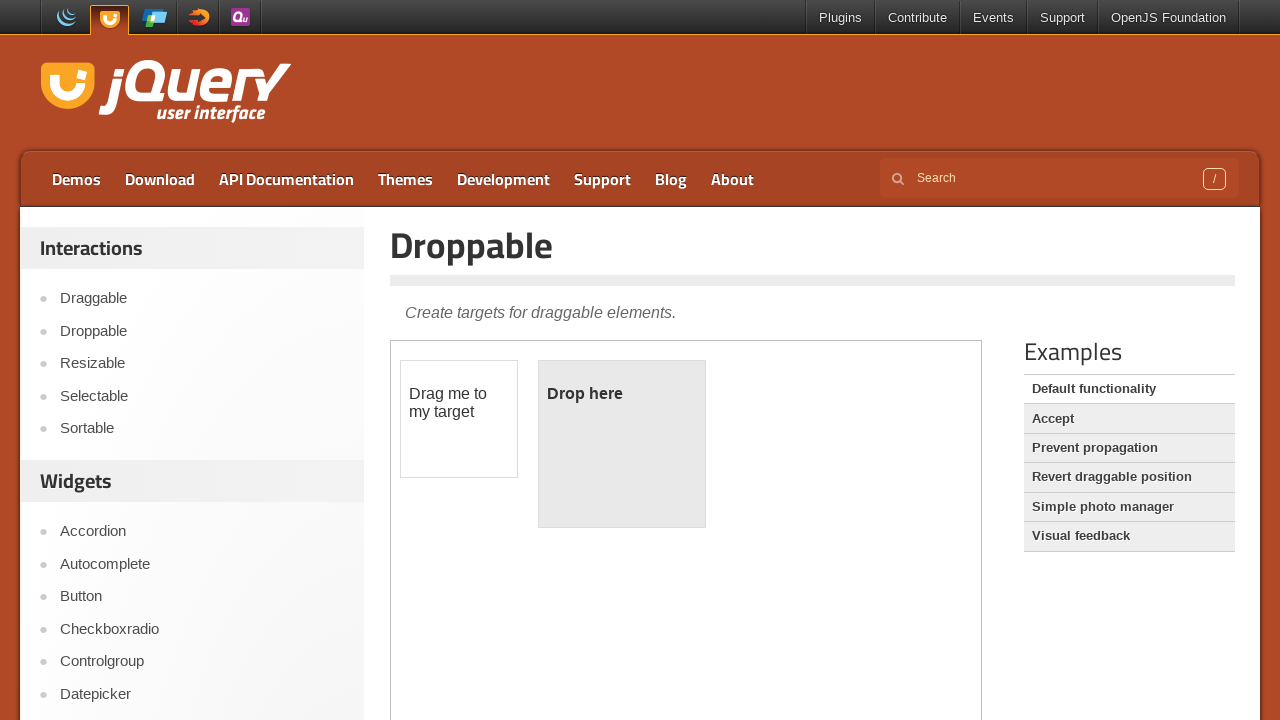

Located the droppable target element within the iframe
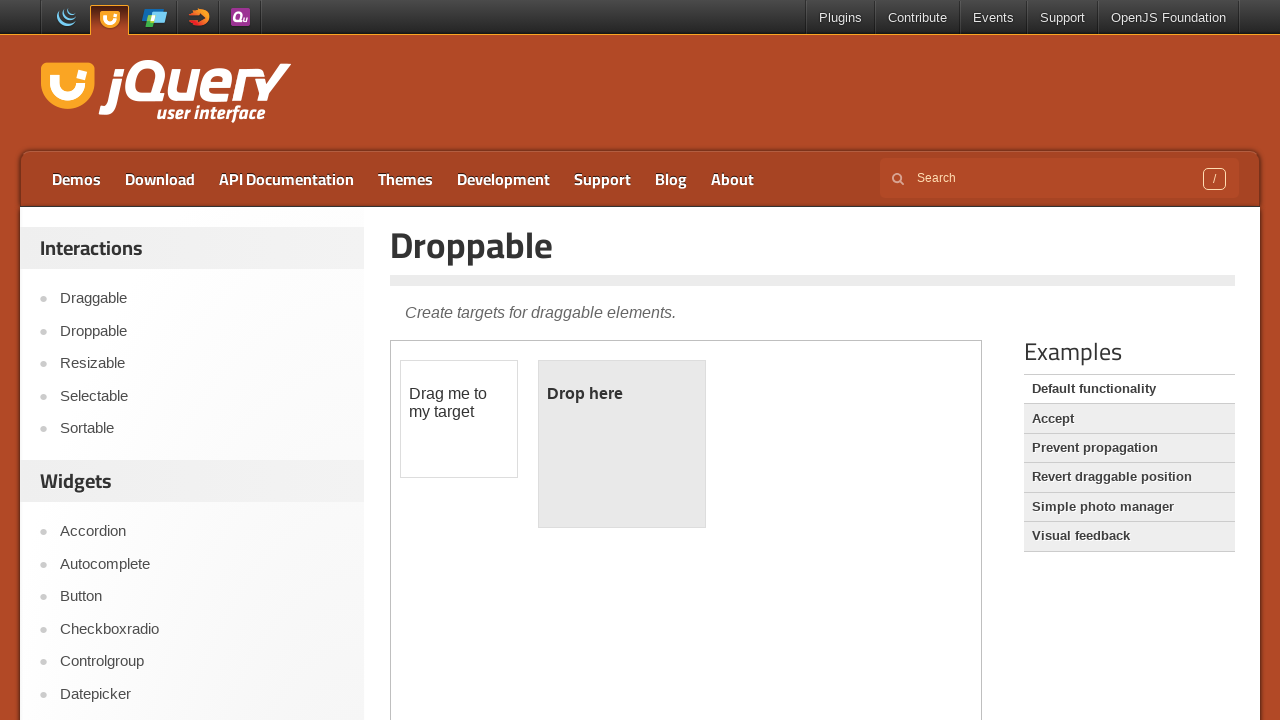

Dragged the element and dropped it onto the target drop zone at (622, 444)
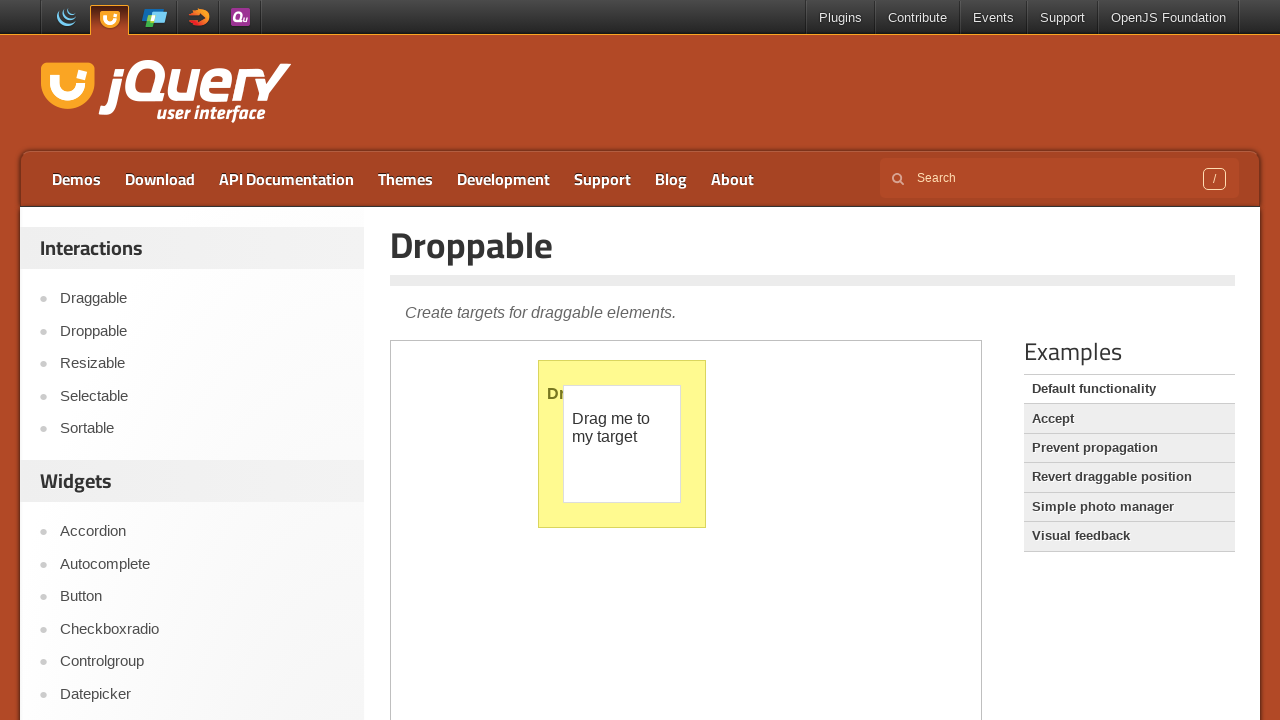

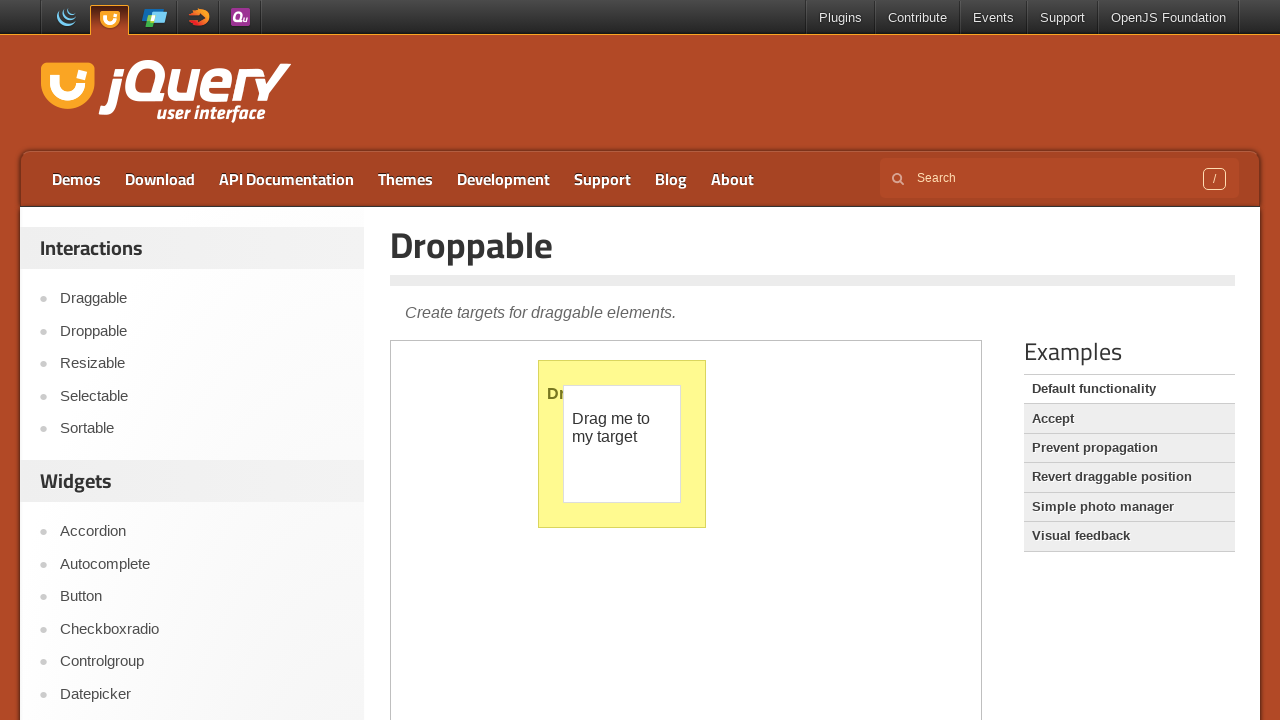